Tests scrolling to a target element using JavaScript scrollIntoView method to reach the "BROWSE TEMPLATES" link

Starting URL: http://www.w3schools.com/

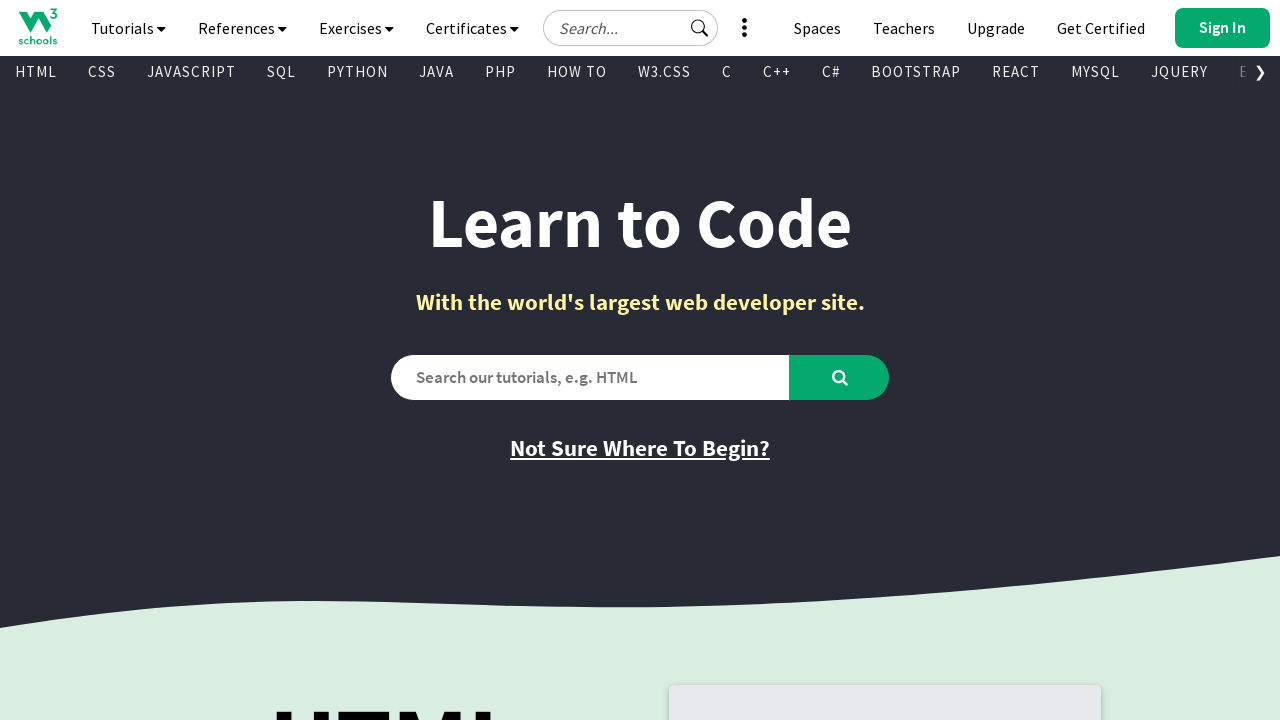

Navigated to W3Schools homepage
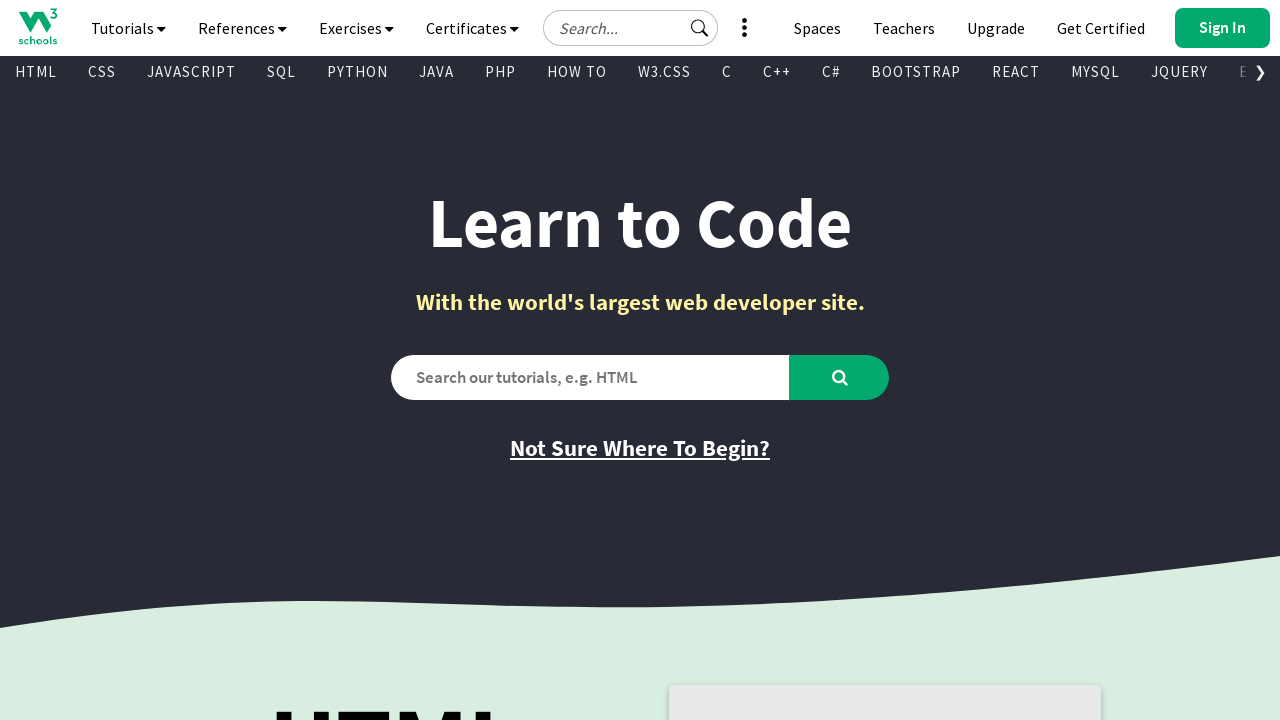

Located the BROWSE TEMPLATES link
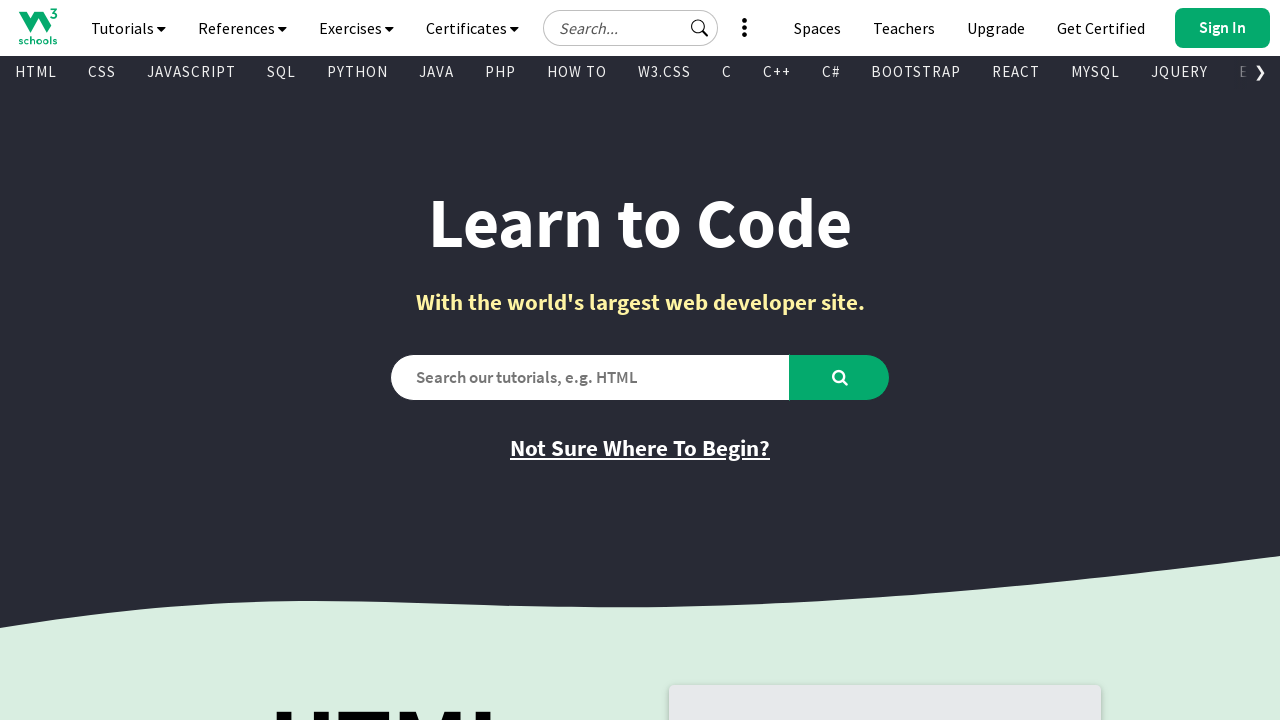

Scrolled to BROWSE TEMPLATES link using JavaScript scrollIntoView method
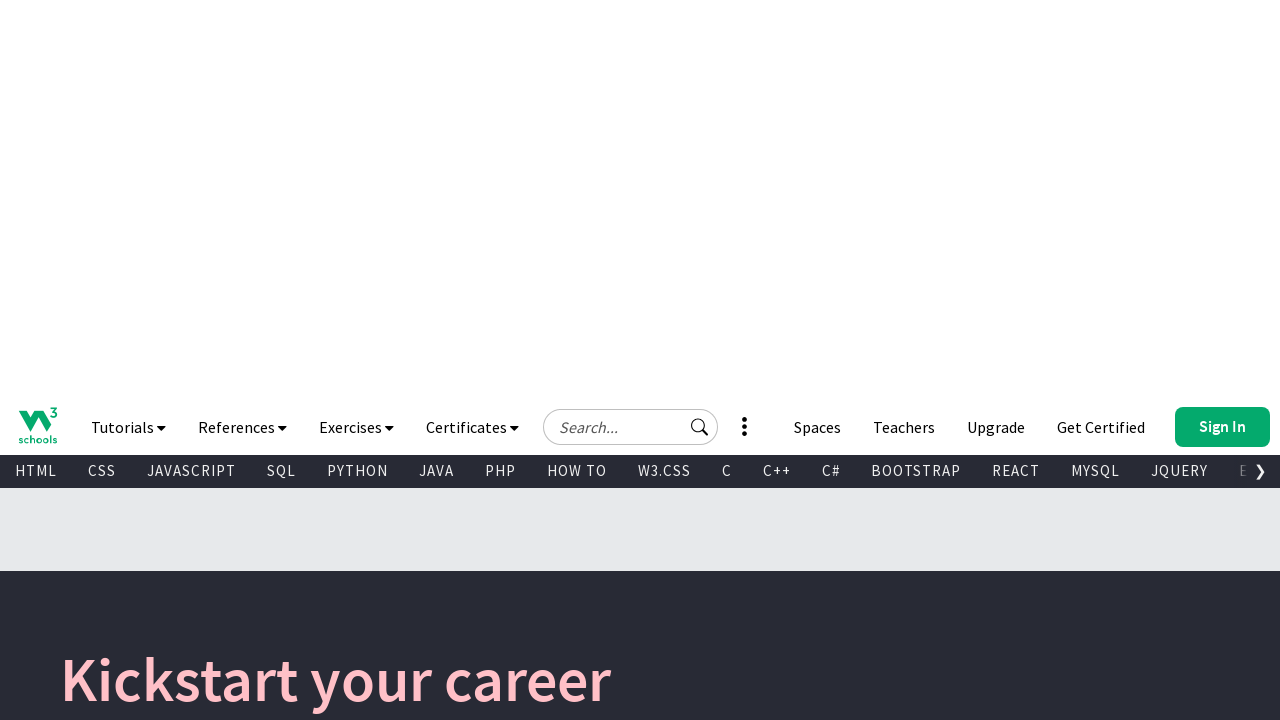

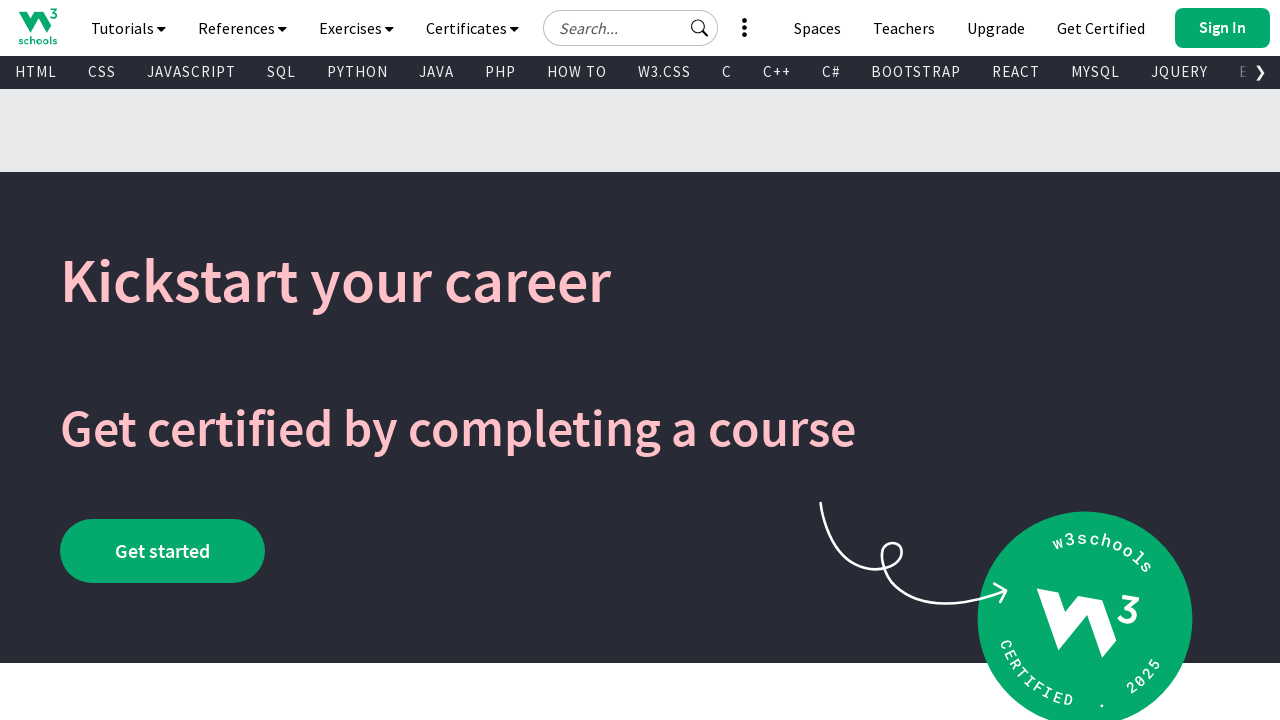